Tests FAQ accordion item 6 - clicks the seventh accordion heading and verifies the expected text about order cancellation is displayed

Starting URL: https://qa-scooter.praktikum-services.ru/

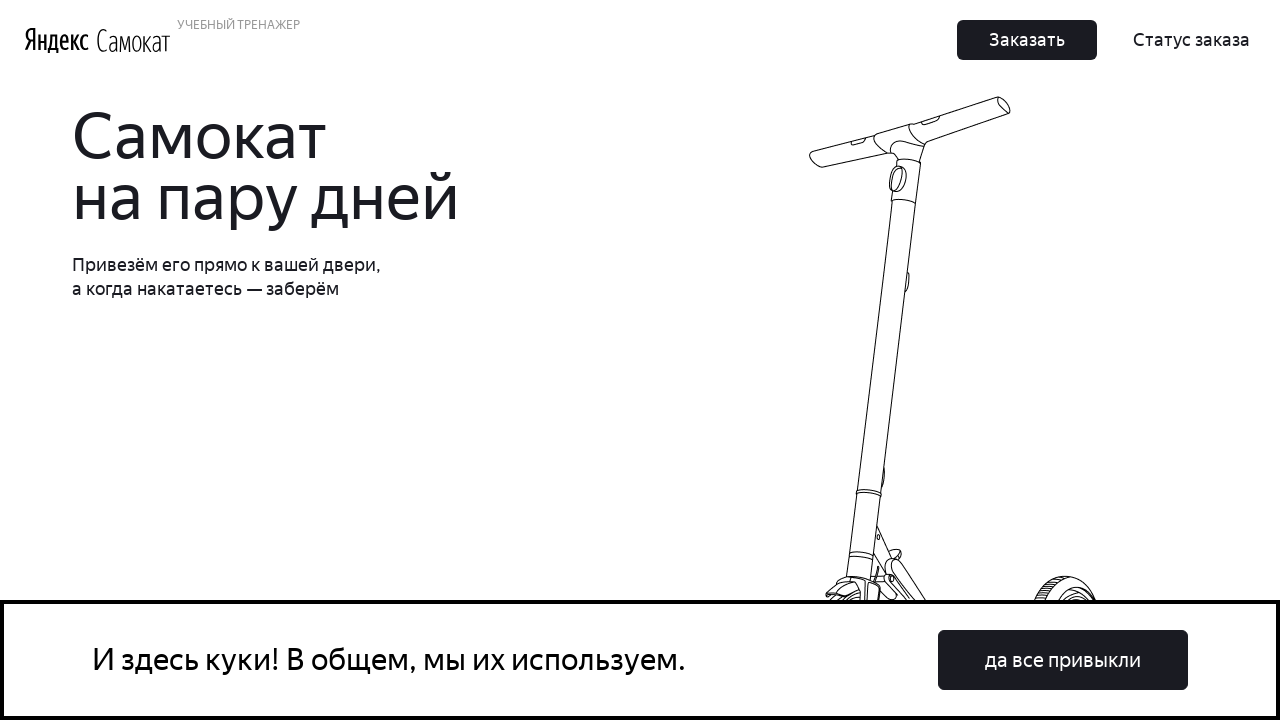

Clicked the seventh accordion heading (item 6) at (967, 436) on xpath=//div[@id='accordion__heading-6']
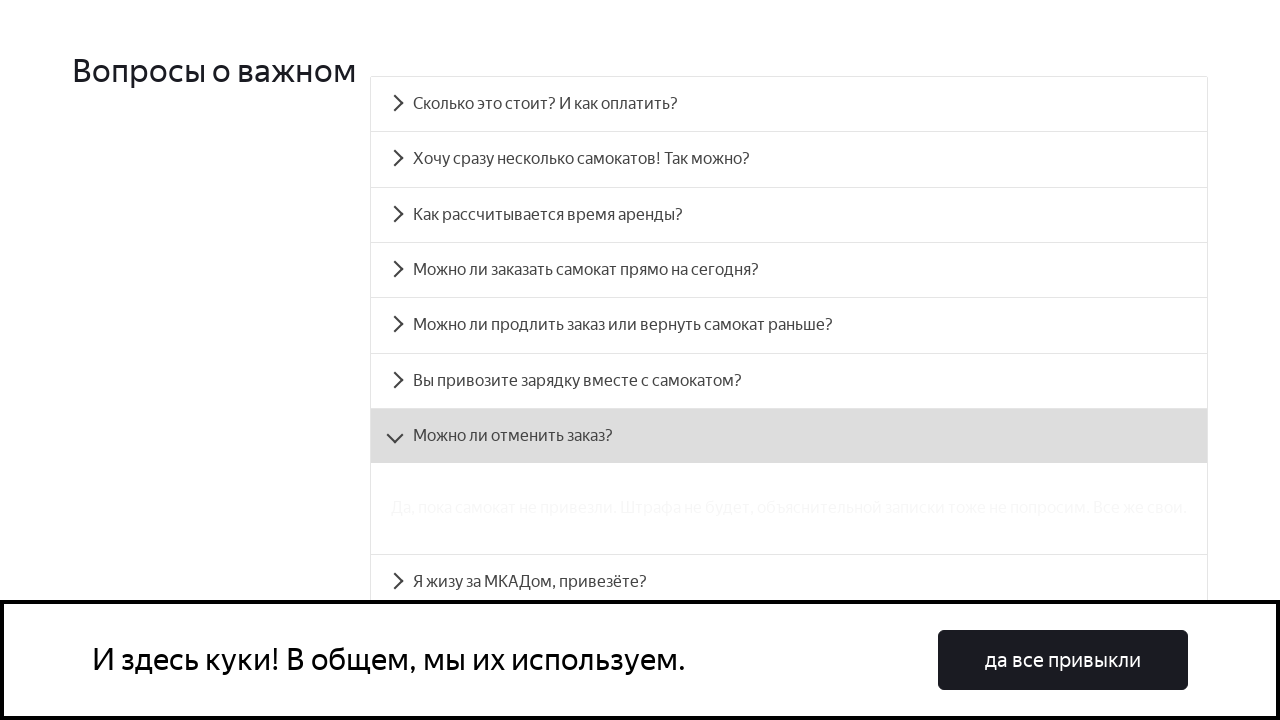

Accordion panel 6 expanded and became visible
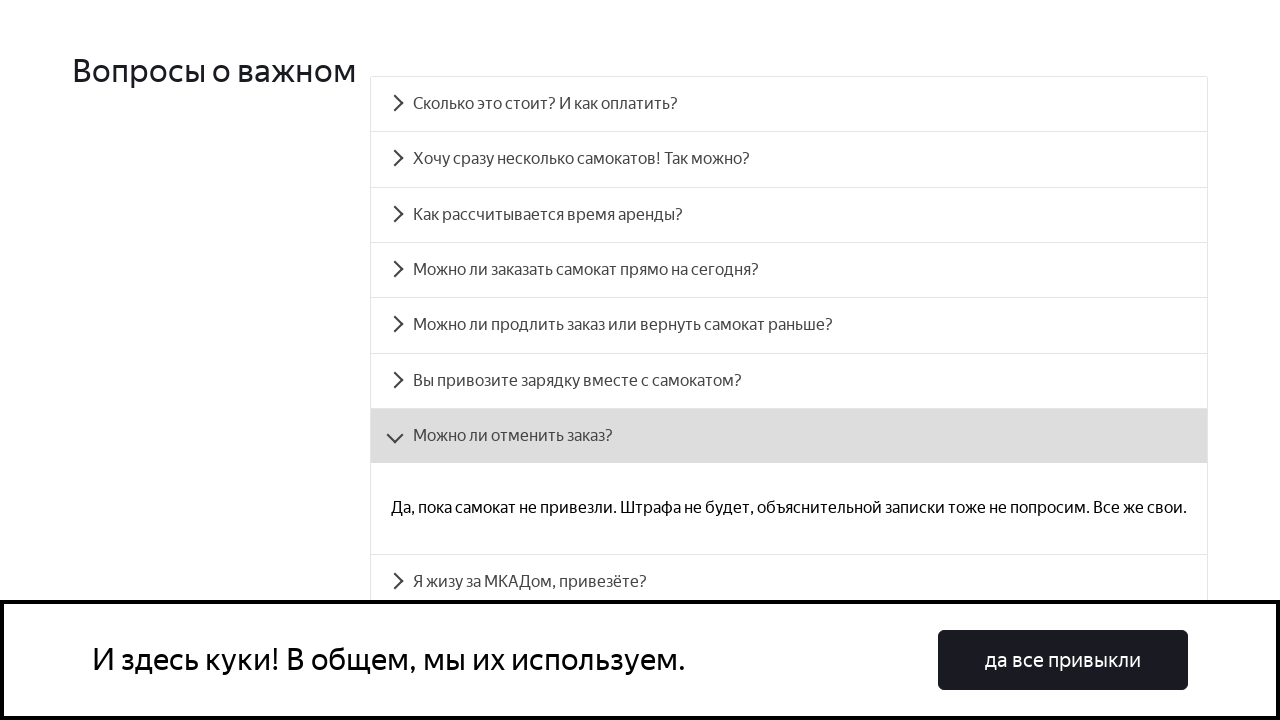

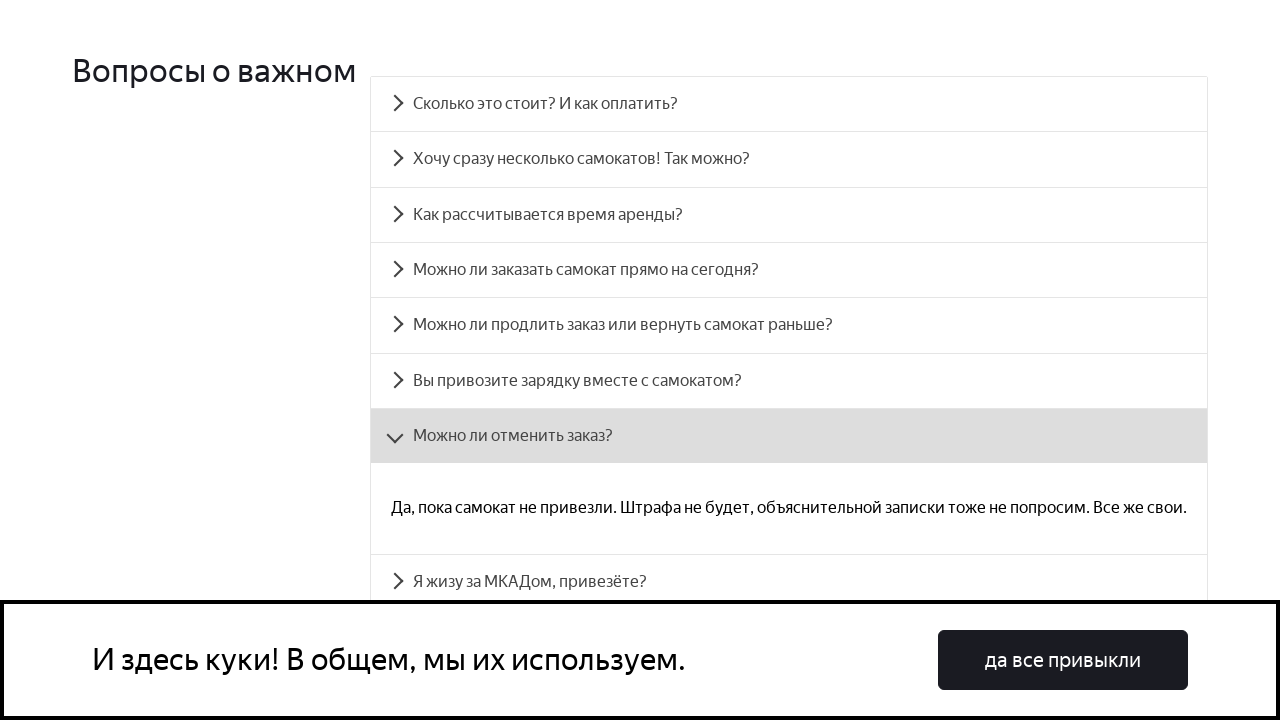